Tests the autosuggest dropdown functionality by typing a partial country name, waiting for suggestions to appear, and selecting "India" from the dropdown options.

Starting URL: https://rahulshettyacademy.com/dropdownsPractise/

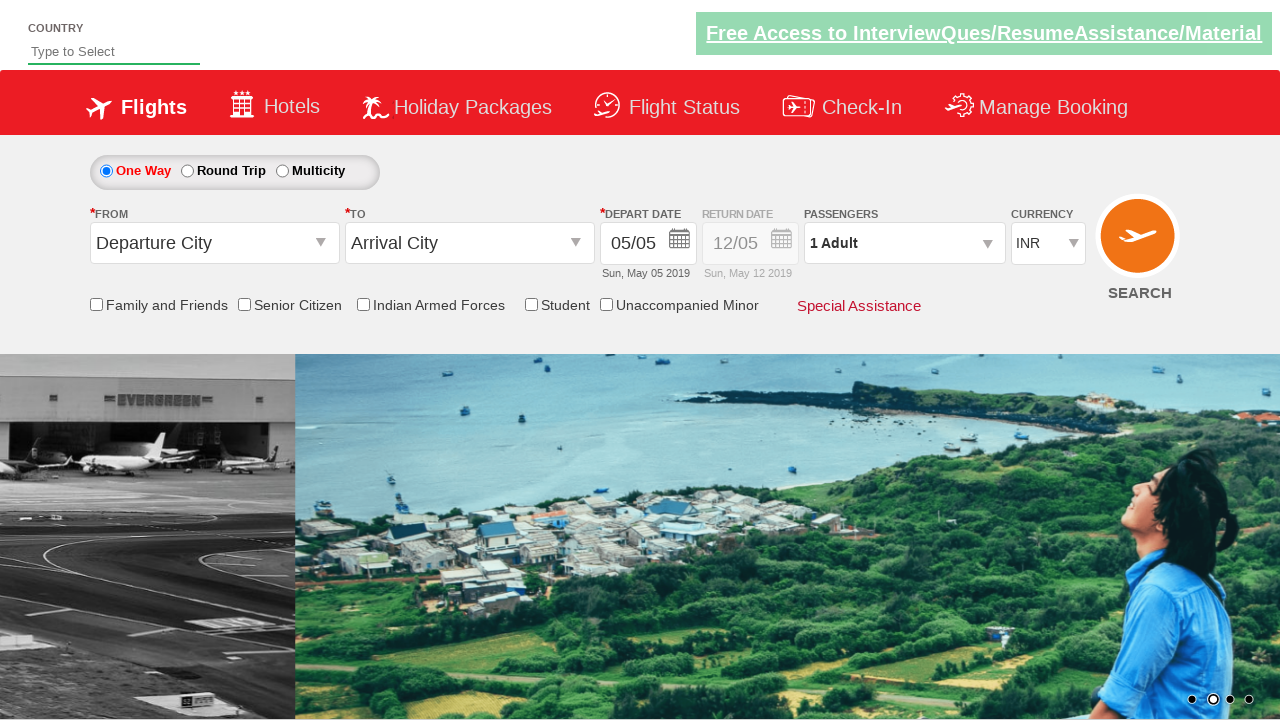

Typed 'ind' in autosuggest field to trigger dropdown suggestions on #autosuggest
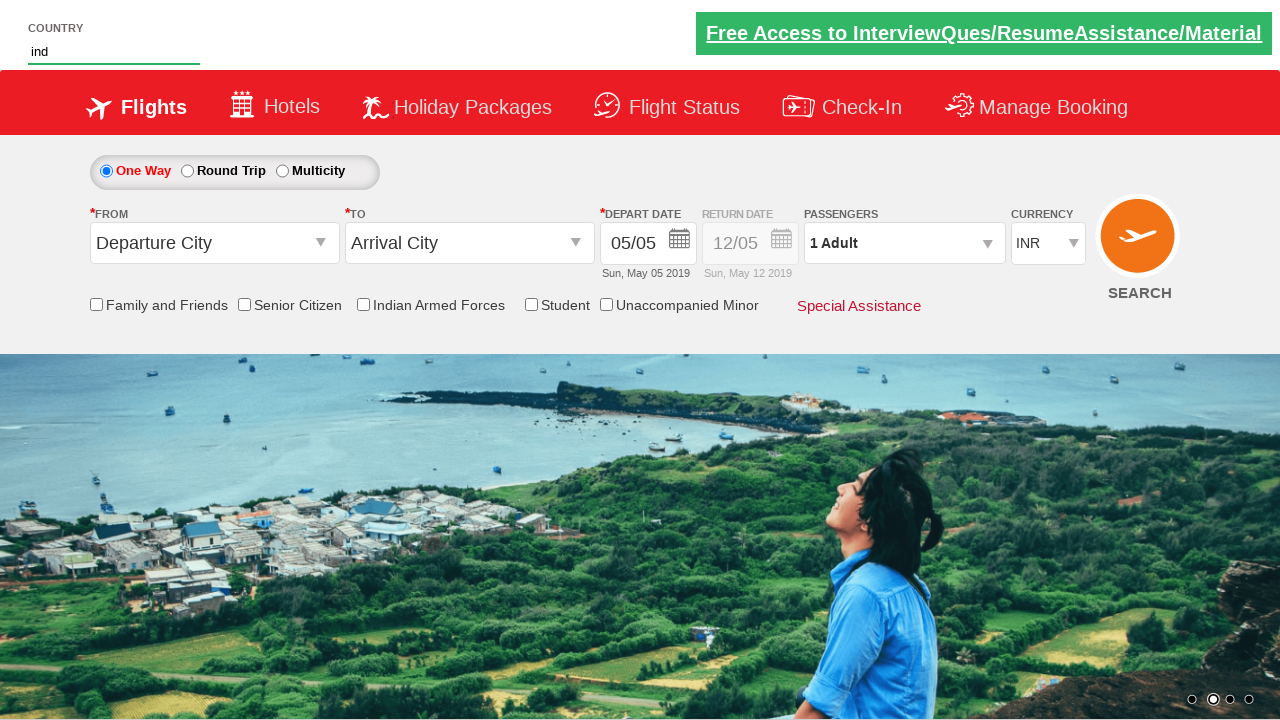

Autosuggest dropdown options appeared
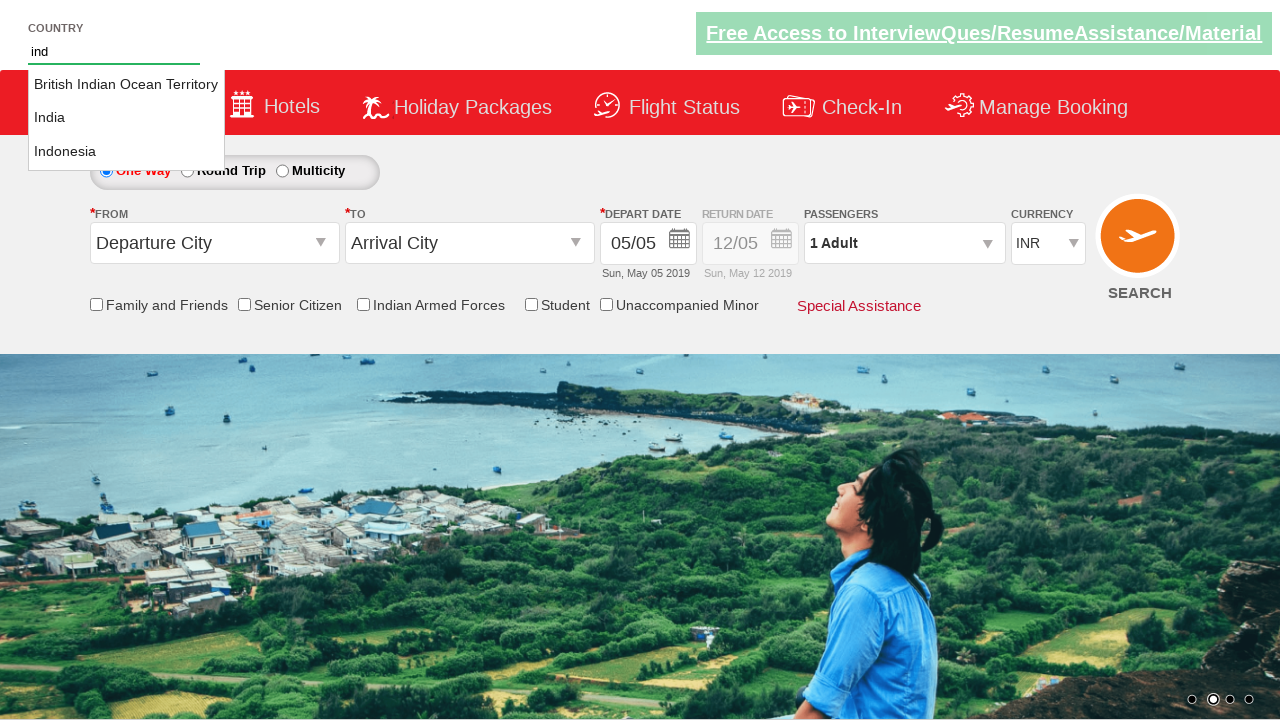

Retrieved all autosuggest dropdown options
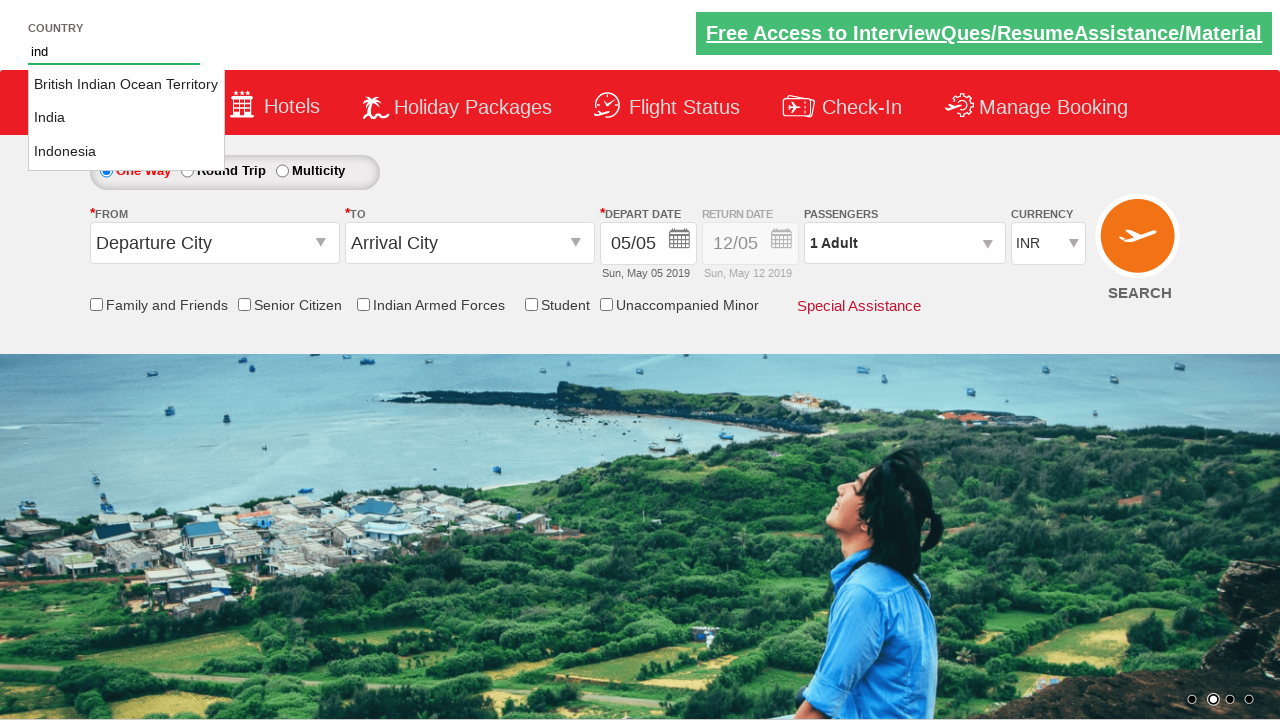

Selected 'India' from autosuggest dropdown at (126, 118) on li.ui-menu-item a >> nth=1
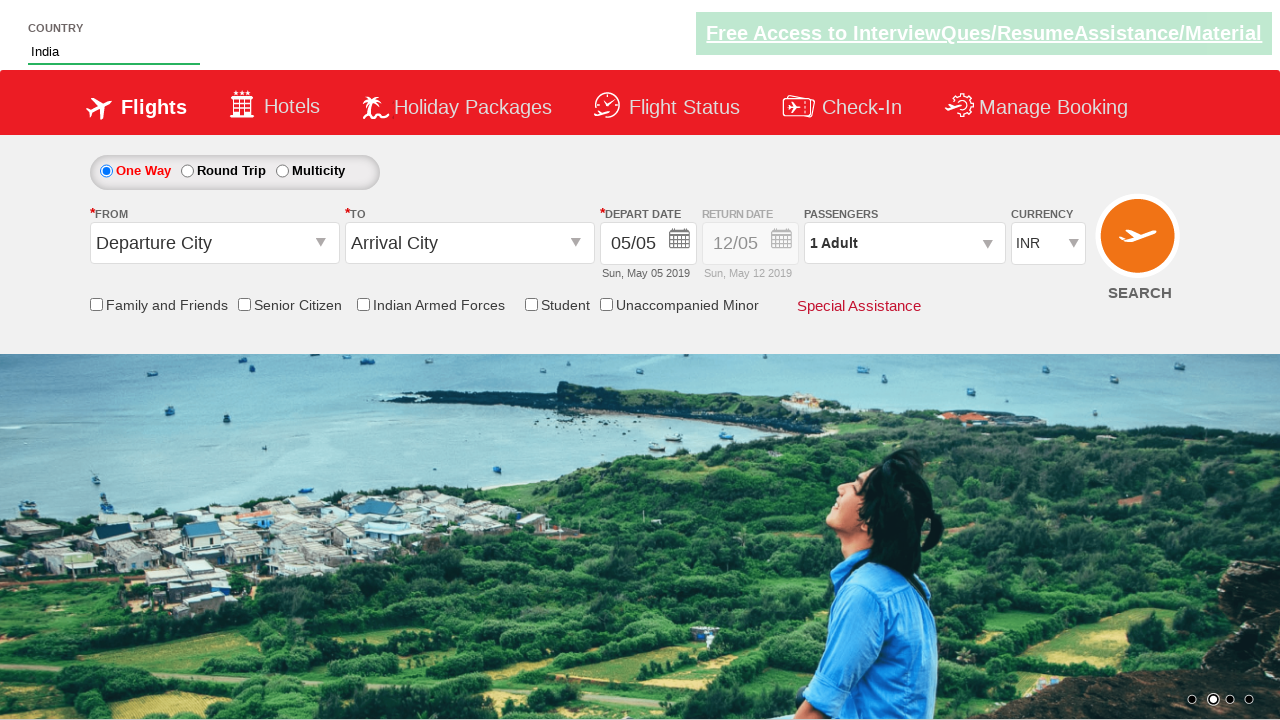

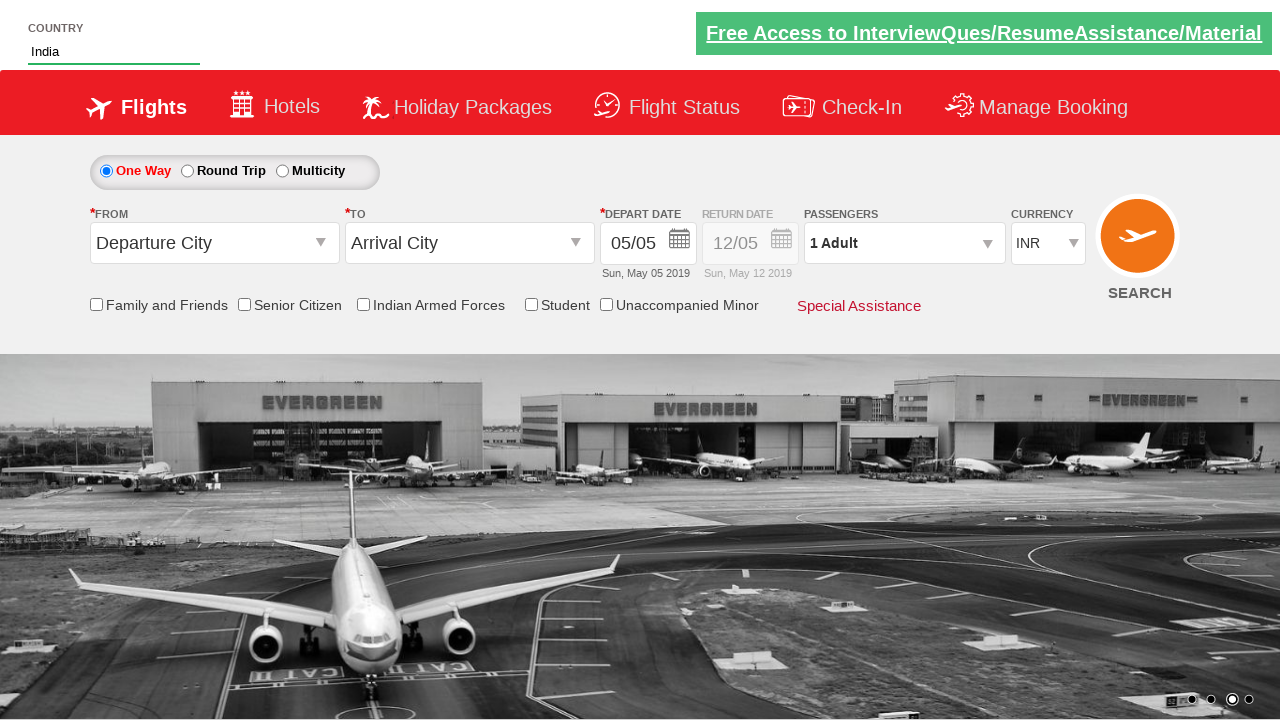